Tests right-click context menu functionality by performing a context click on an element and verifying the context menu appears with a copy option

Starting URL: http://swisnl.github.io/jQuery-contextMenu/demo.html

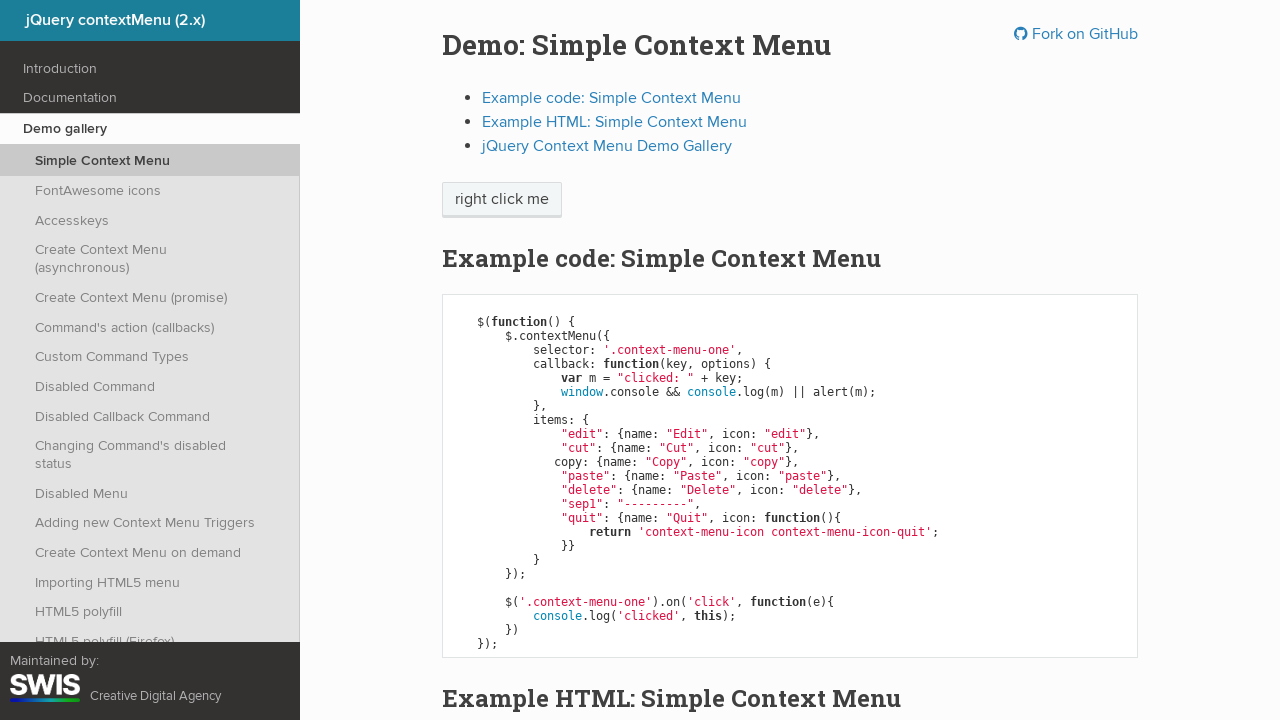

Right-clicked on 'right click me' element to open context menu at (502, 200) on xpath=//span[text()='right click me']
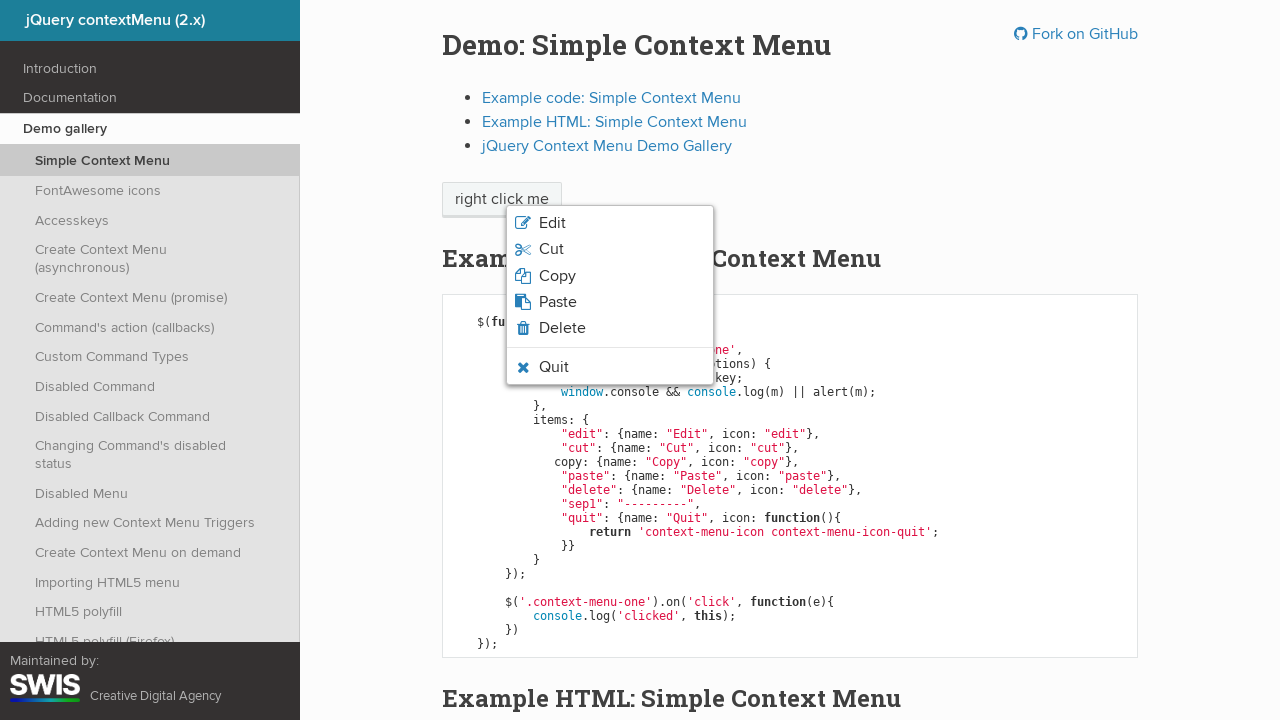

Context menu appeared with copy option visible
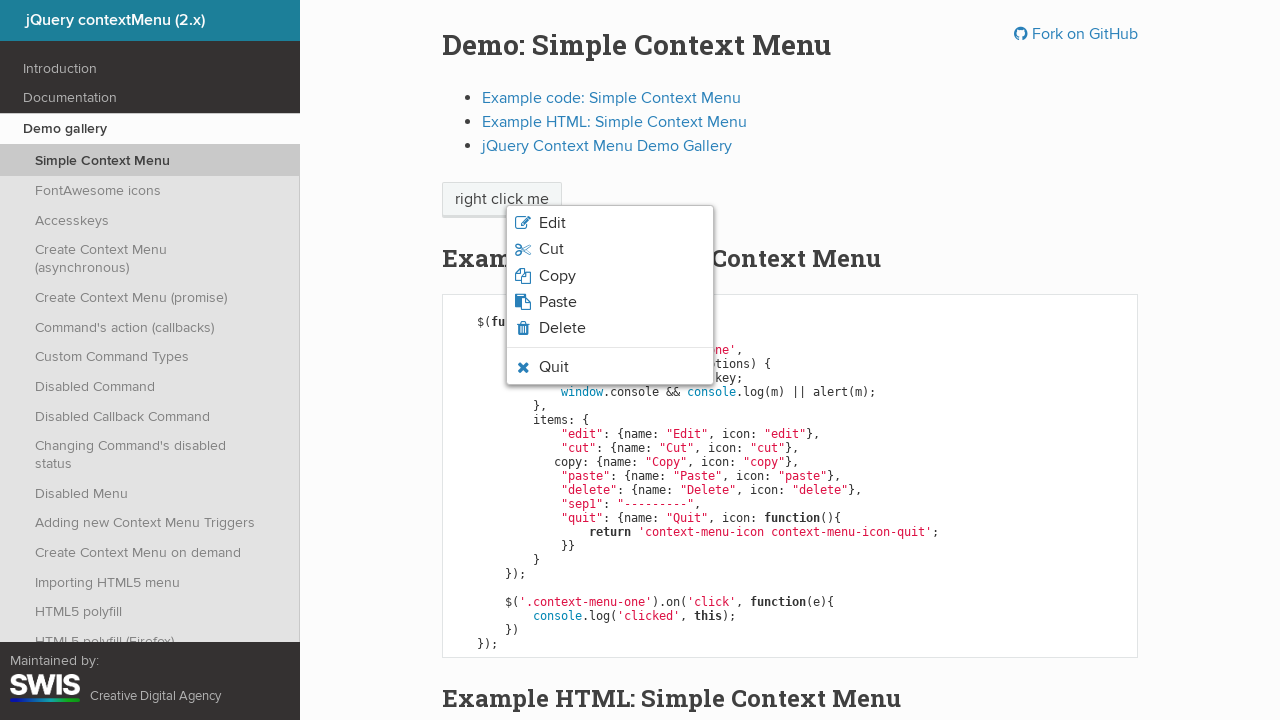

Retrieved text content from copy element
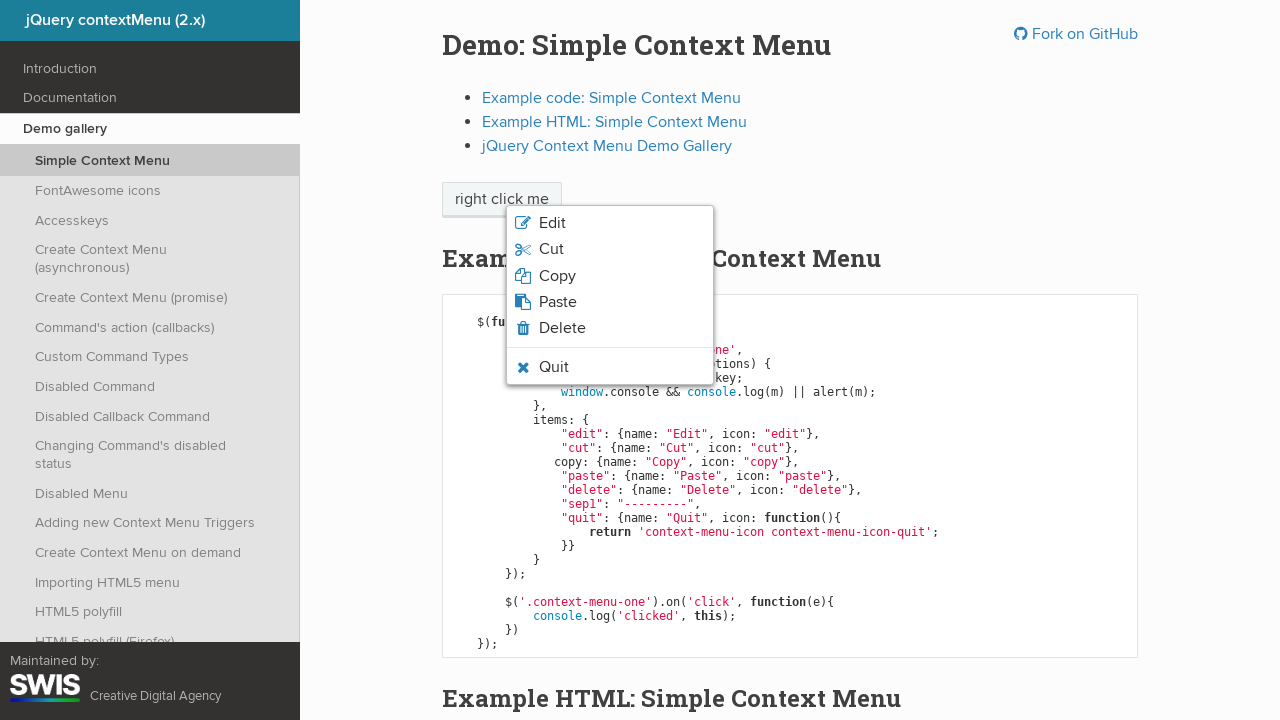

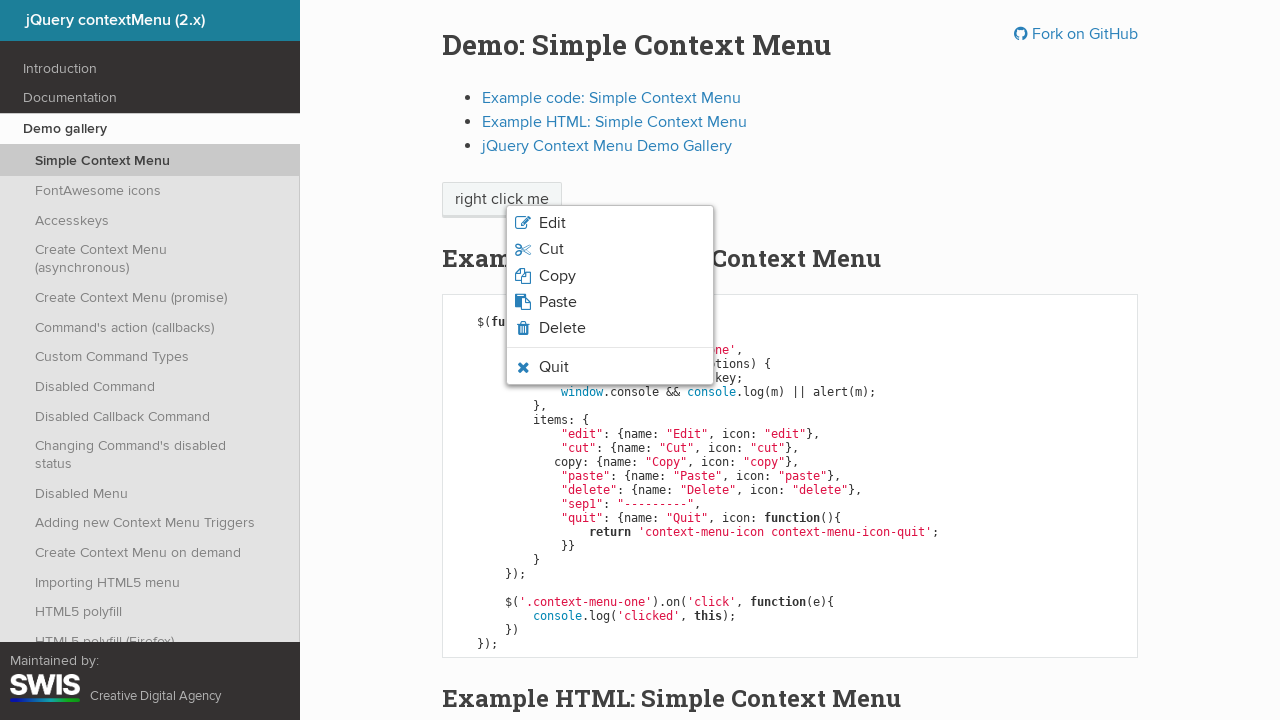